Tests adding a new todo item to a sample todo application by entering text in the input field and pressing Enter, then verifying the todo was added

Starting URL: https://lambdatest.github.io/sample-todo-app/

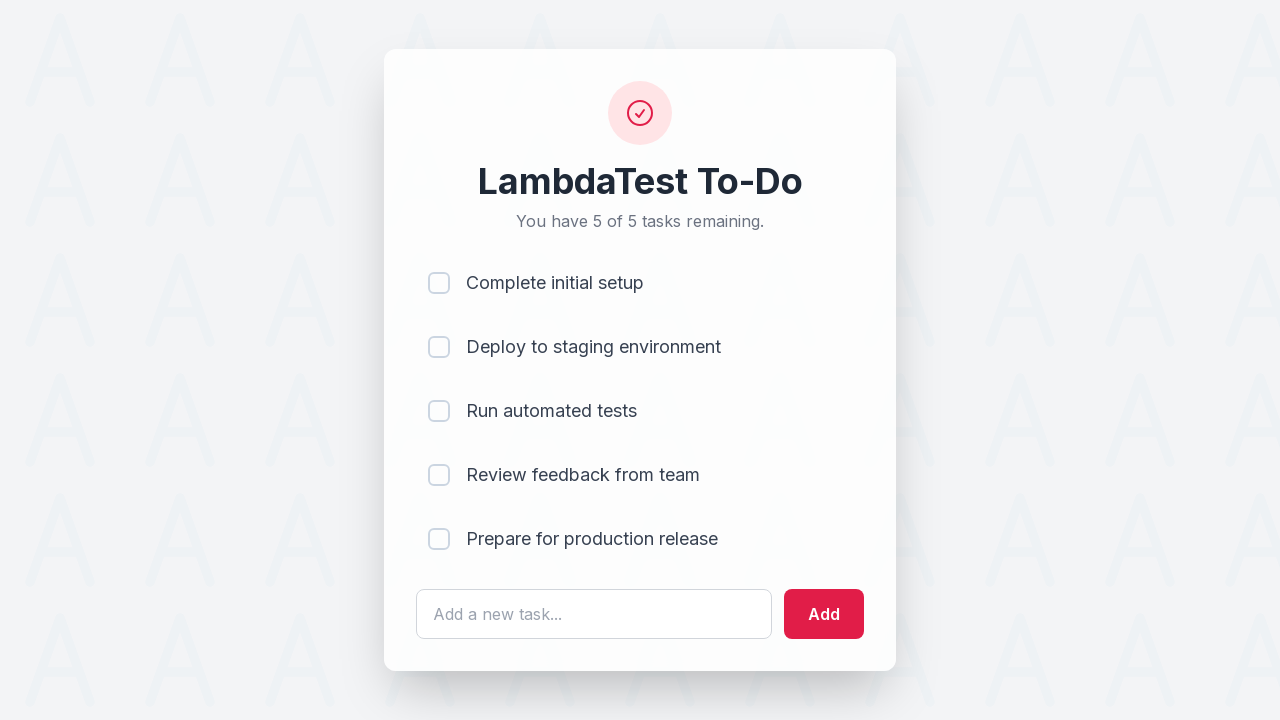

Filled todo input field with 'Learn Selenium' on #sampletodotext
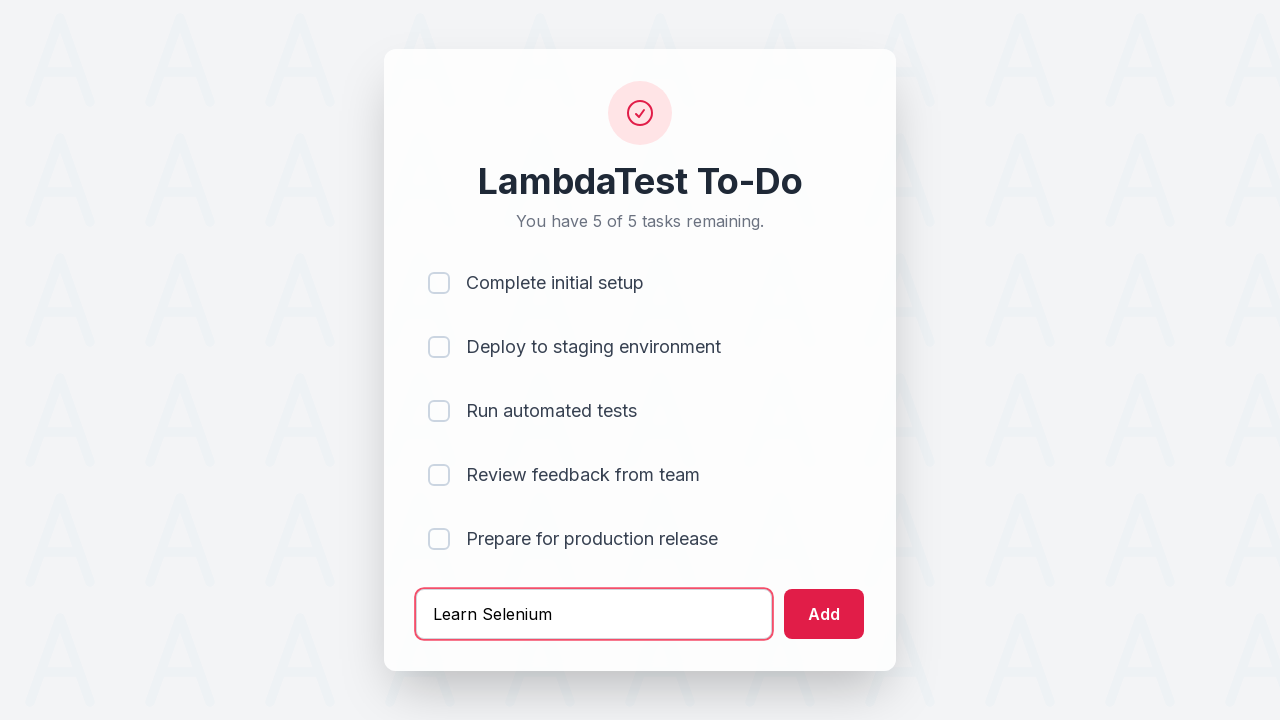

Pressed Enter to submit the new todo item on #sampletodotext
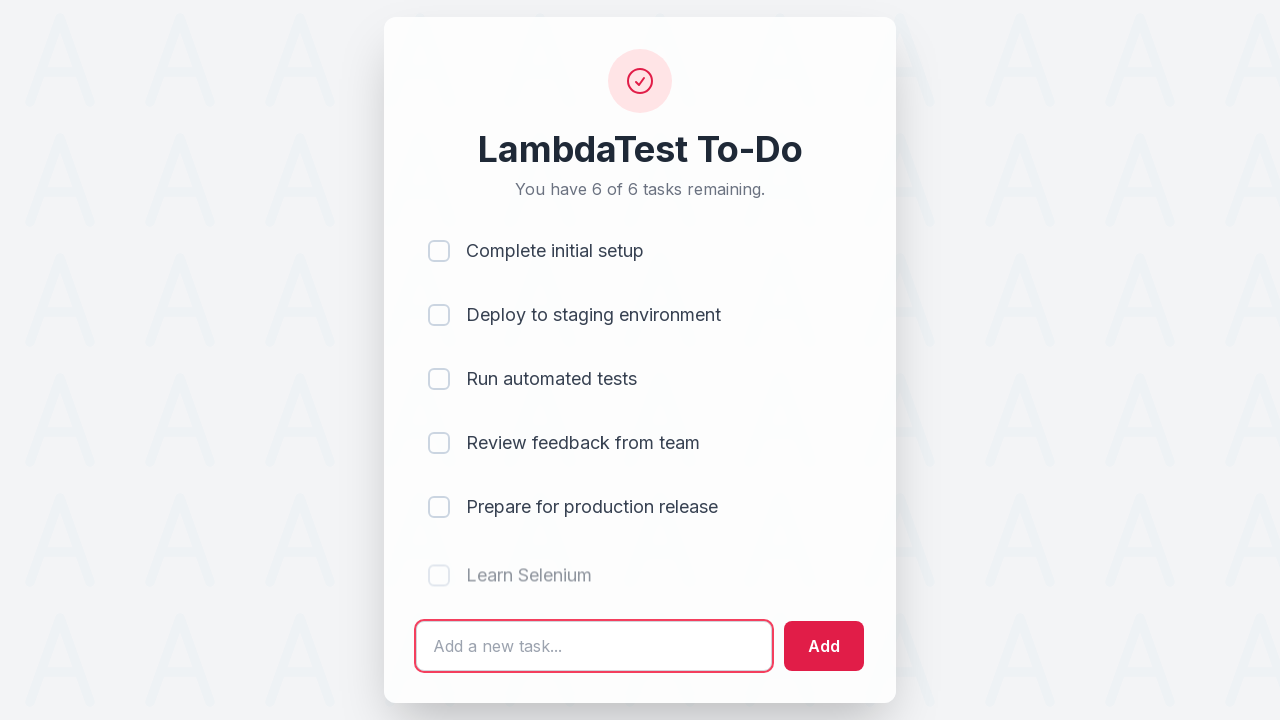

Verified new todo item appears in the list
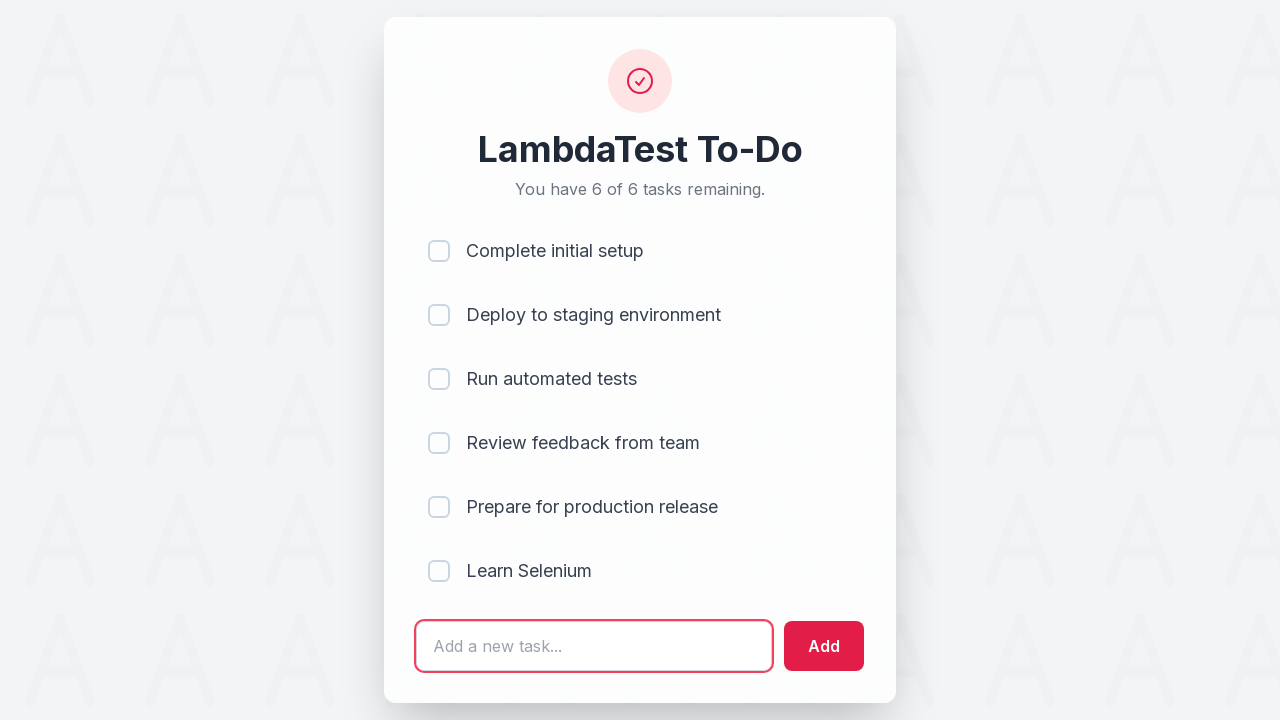

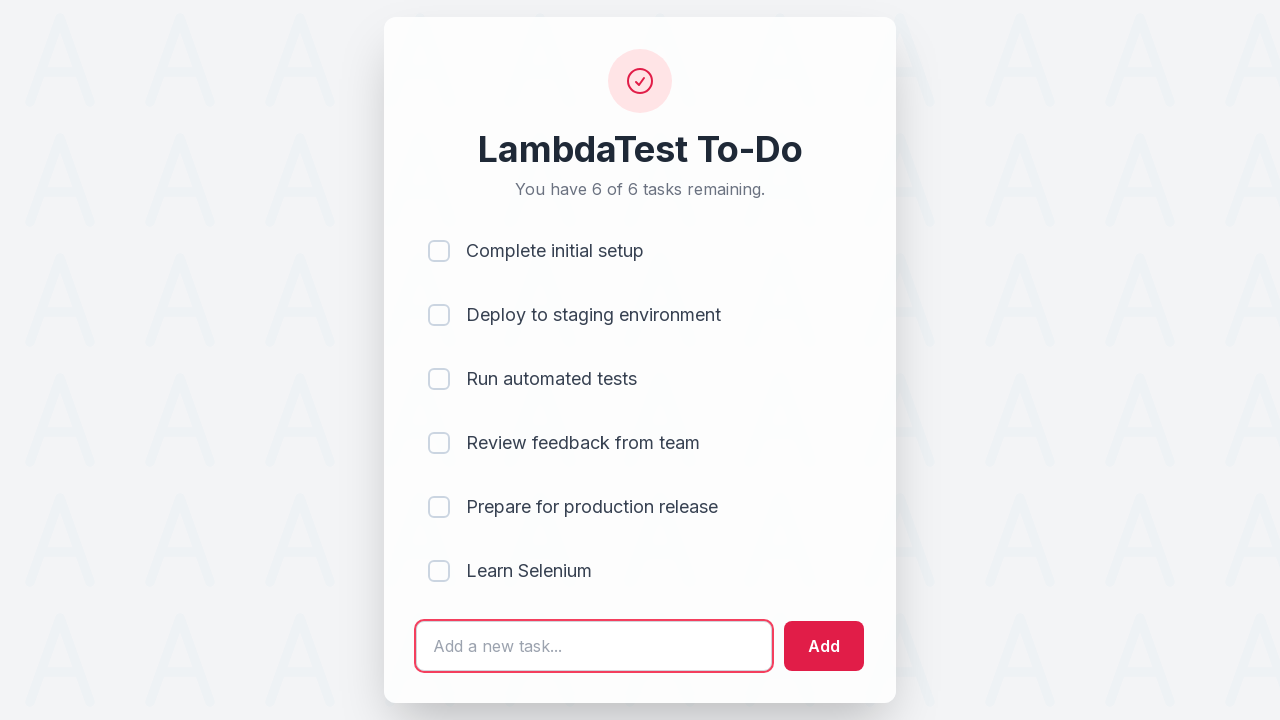